Tests finding a link by calculated text, clicking it, then filling out a multi-field form with personal information (first name, last name, city, country) and submitting it.

Starting URL: http://suninjuly.github.io/find_link_text

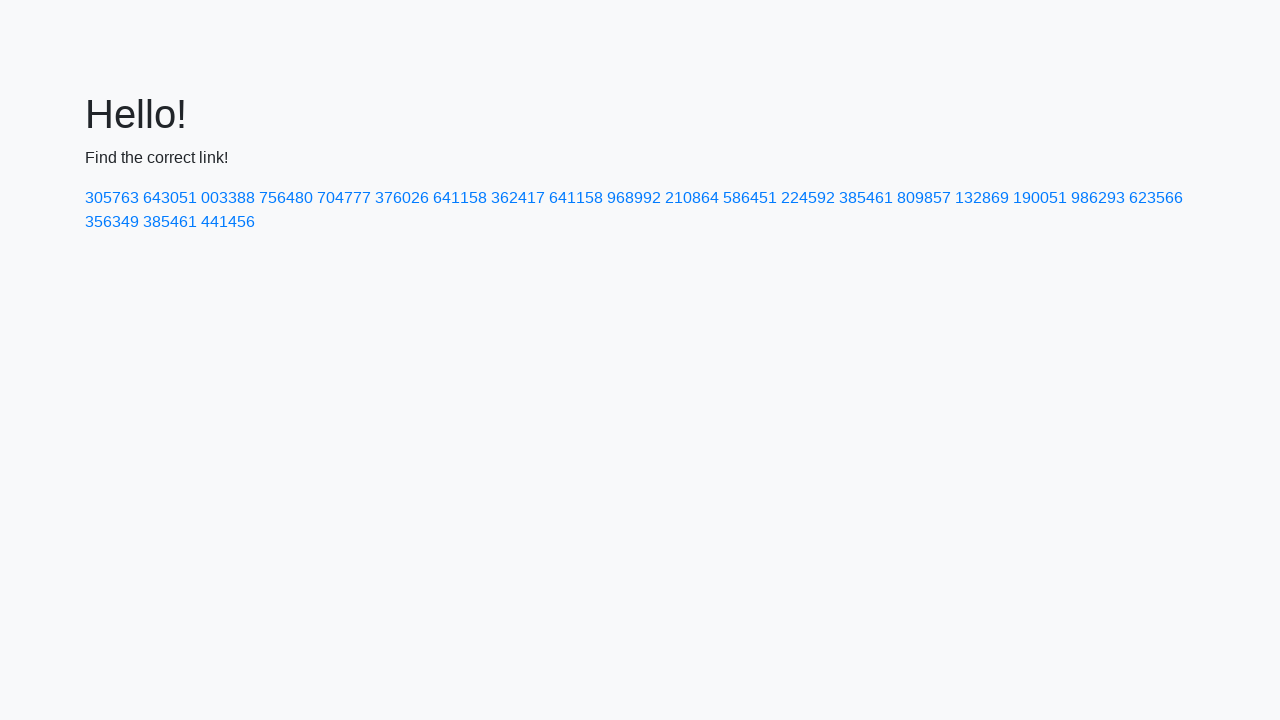

Clicked link with calculated text '224592' at (808, 198) on text=224592
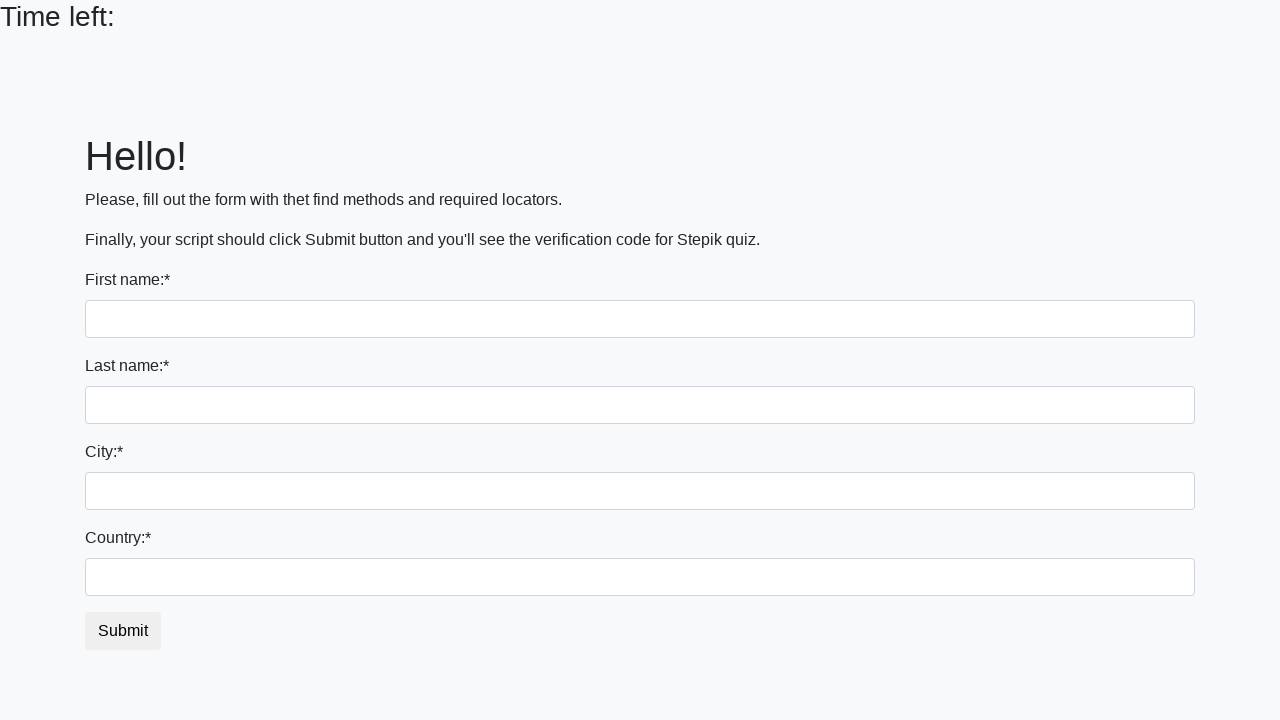

Filled first name field with 'Ivan' on input
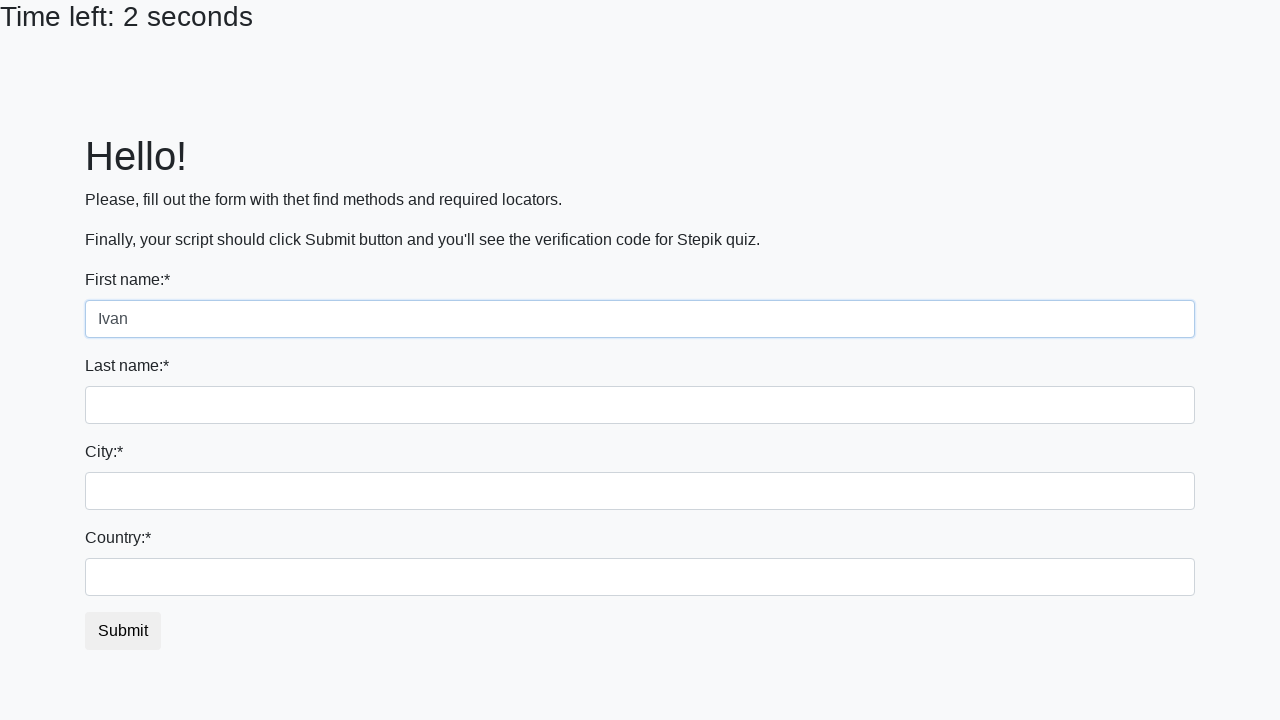

Filled last name field with 'Petrov' on input[name='last_name']
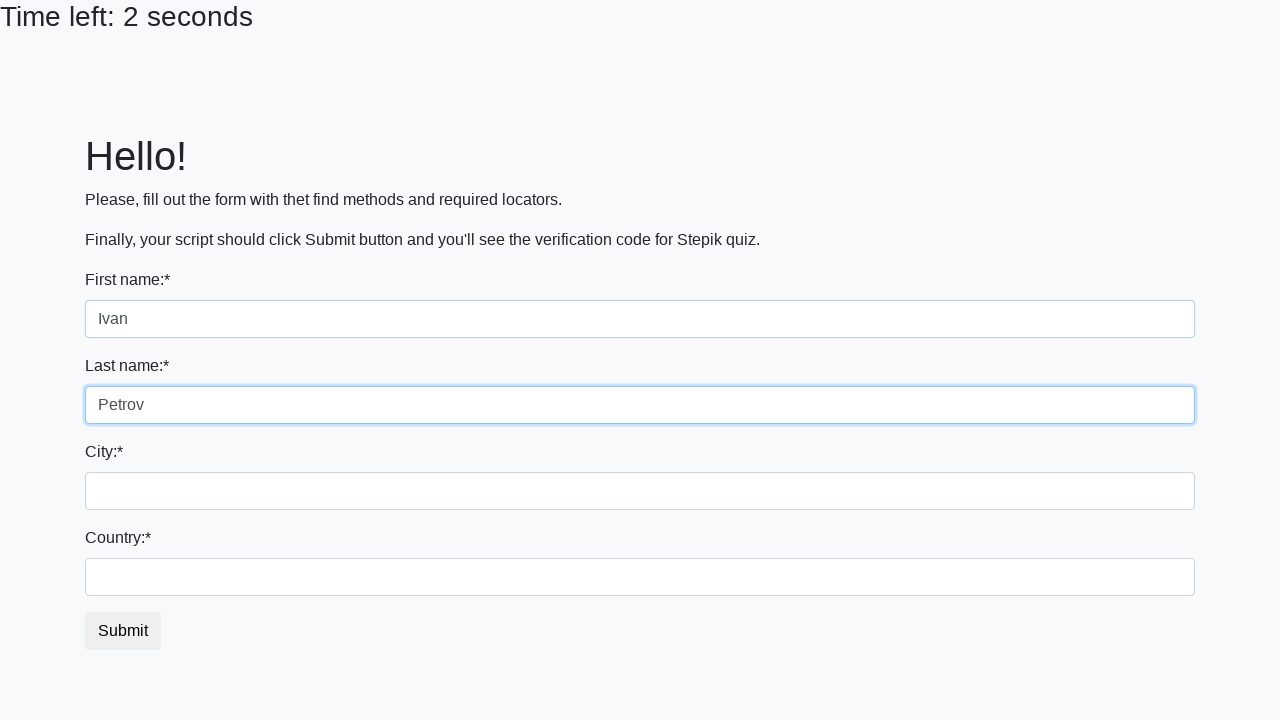

Filled city field with 'Smolensk' on .city
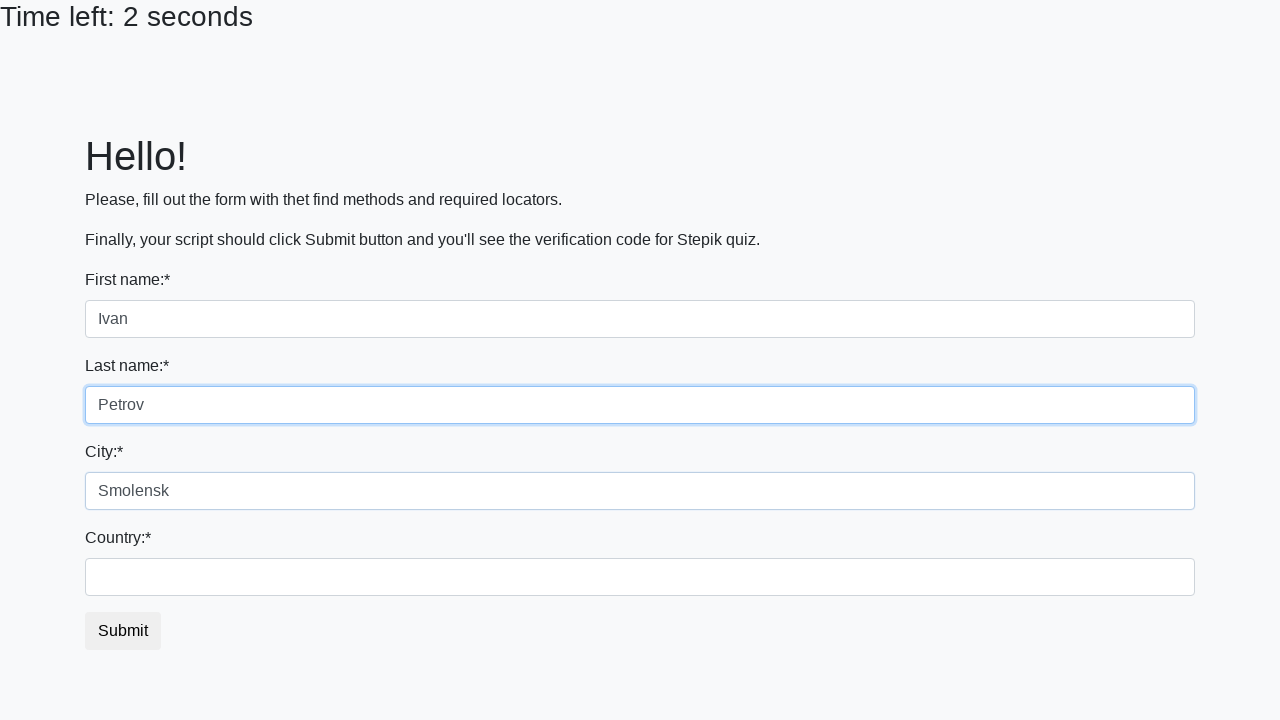

Filled country field with 'Russia' on #country
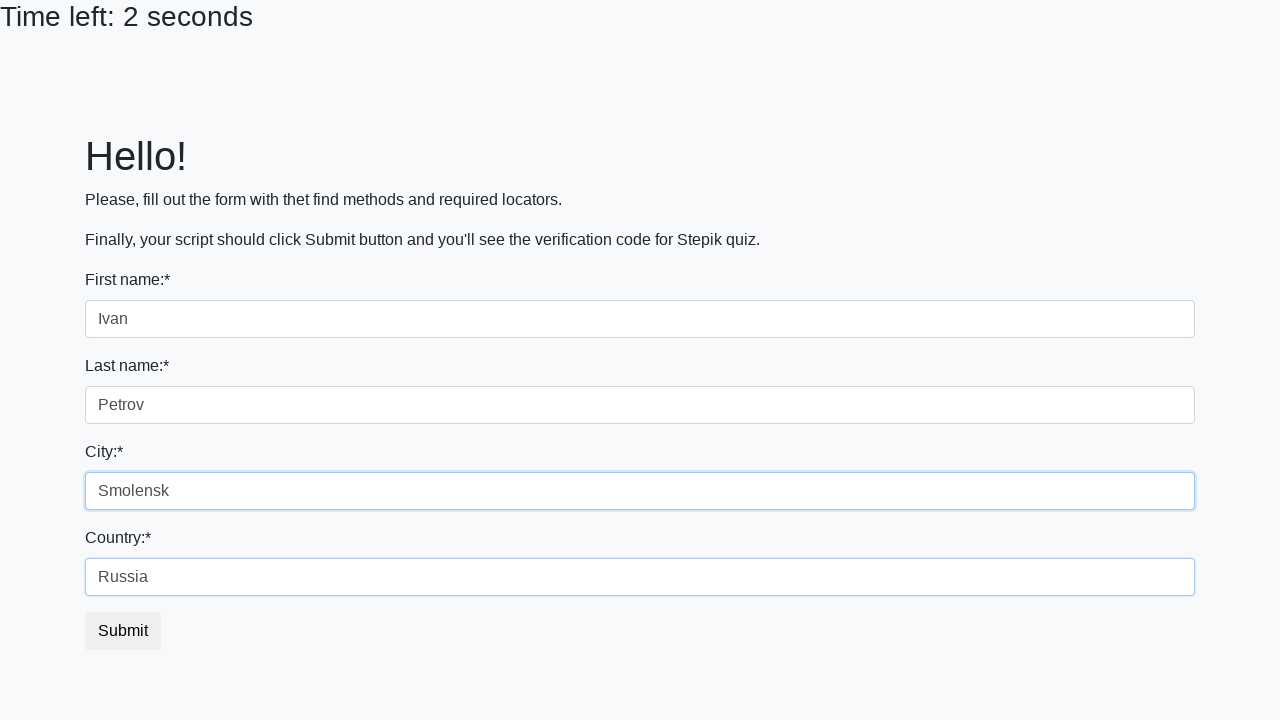

Clicked submit button to complete form submission at (123, 631) on button.btn
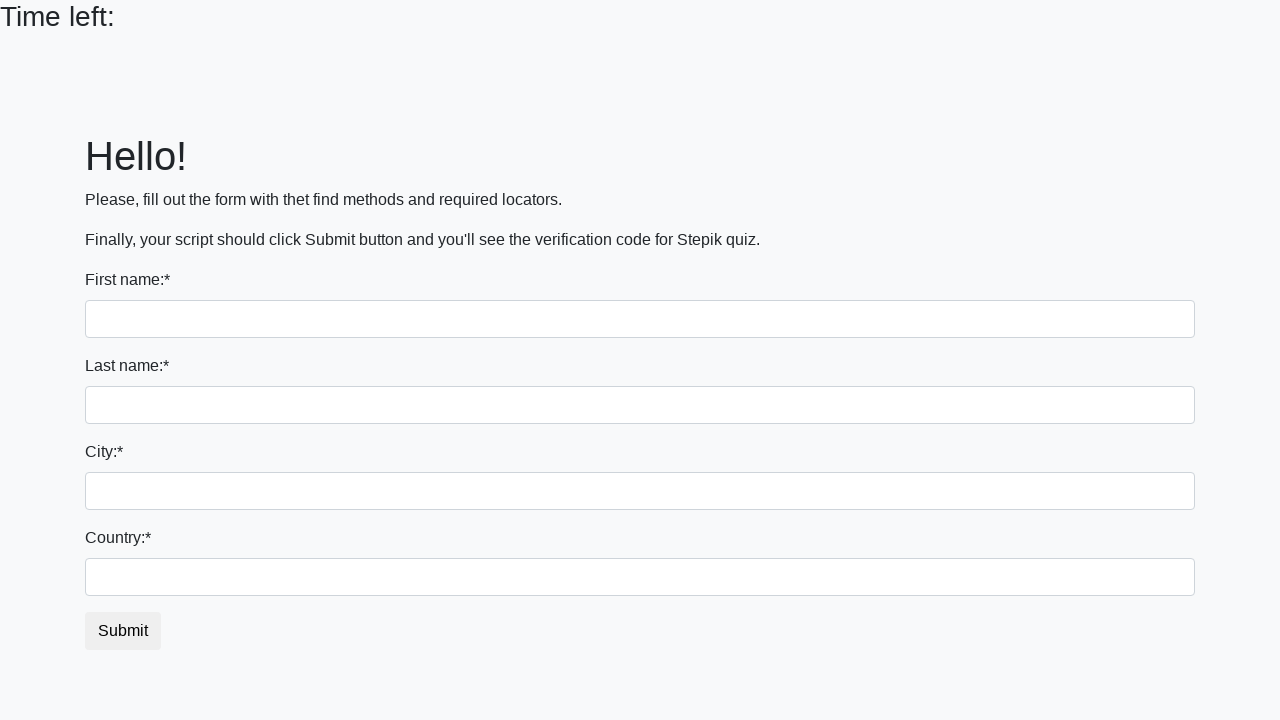

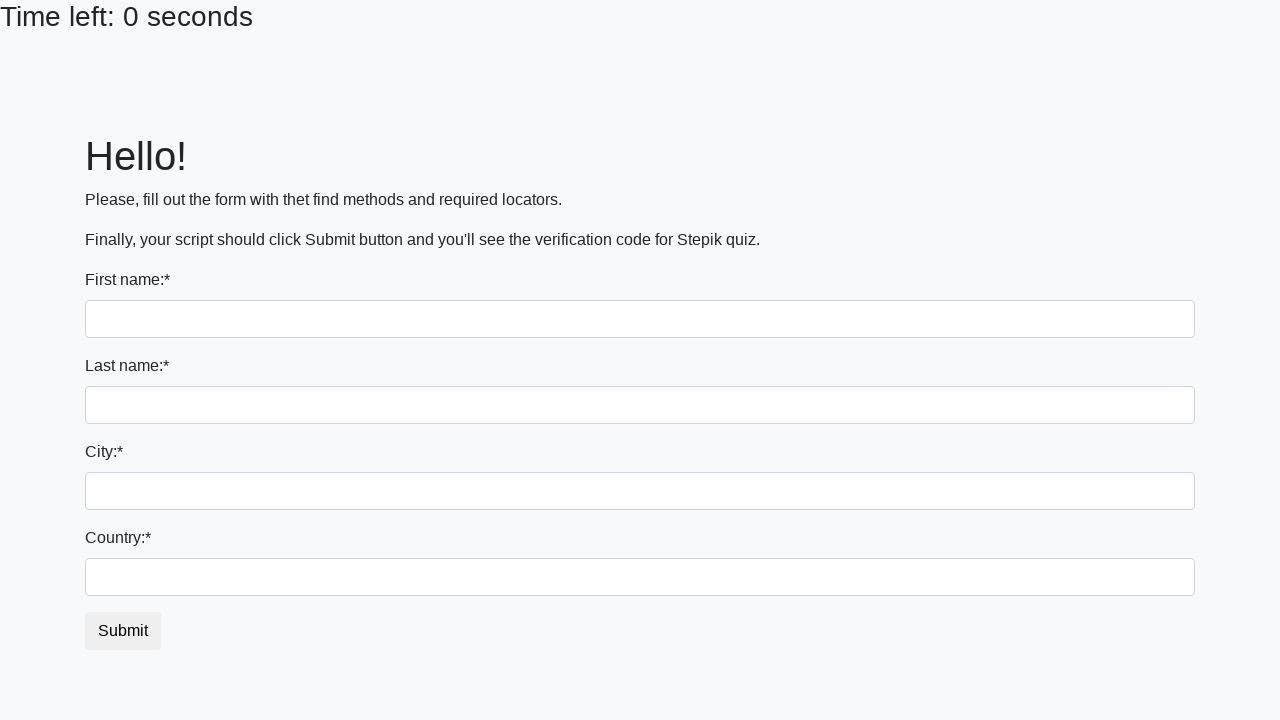